Tests dynamic controls functionality by clicking a toggle button to remove and restore a checkbox, then selecting the checkbox and verifying its state changes.

Starting URL: https://v1.training-support.net/selenium/dynamic-controls

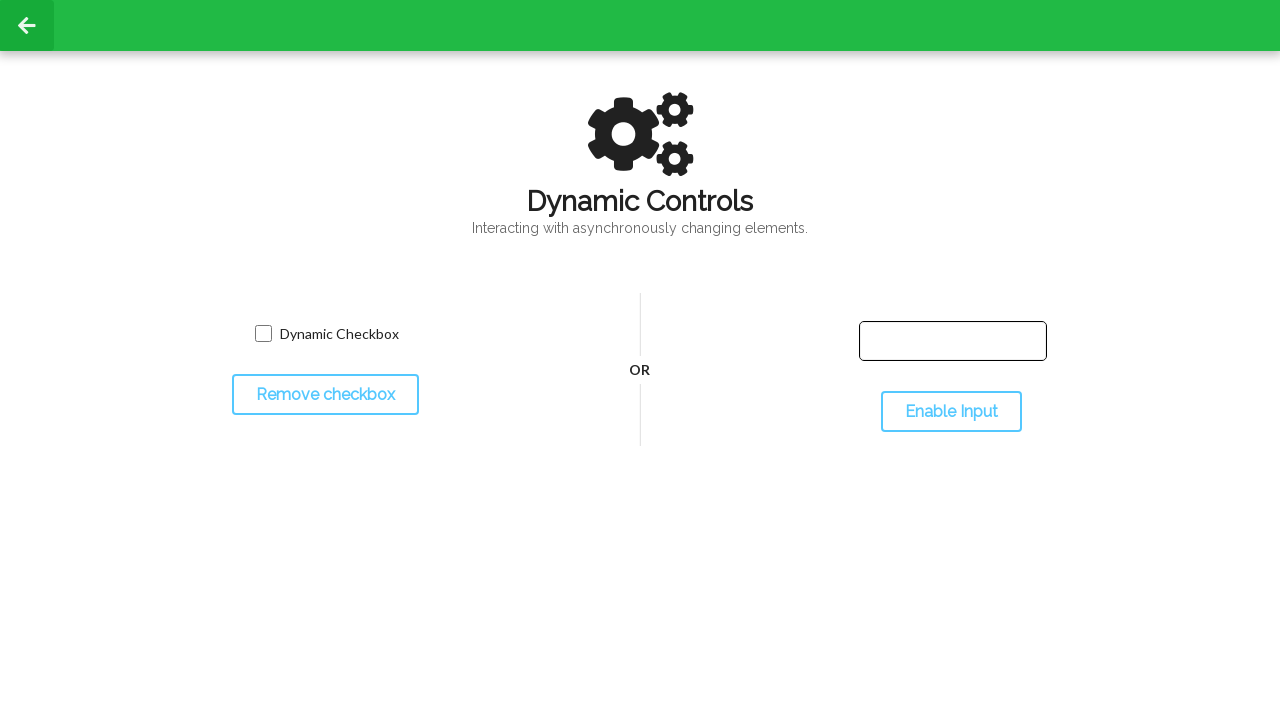

Clicked toggle button to remove checkbox at (325, 395) on #toggleCheckbox
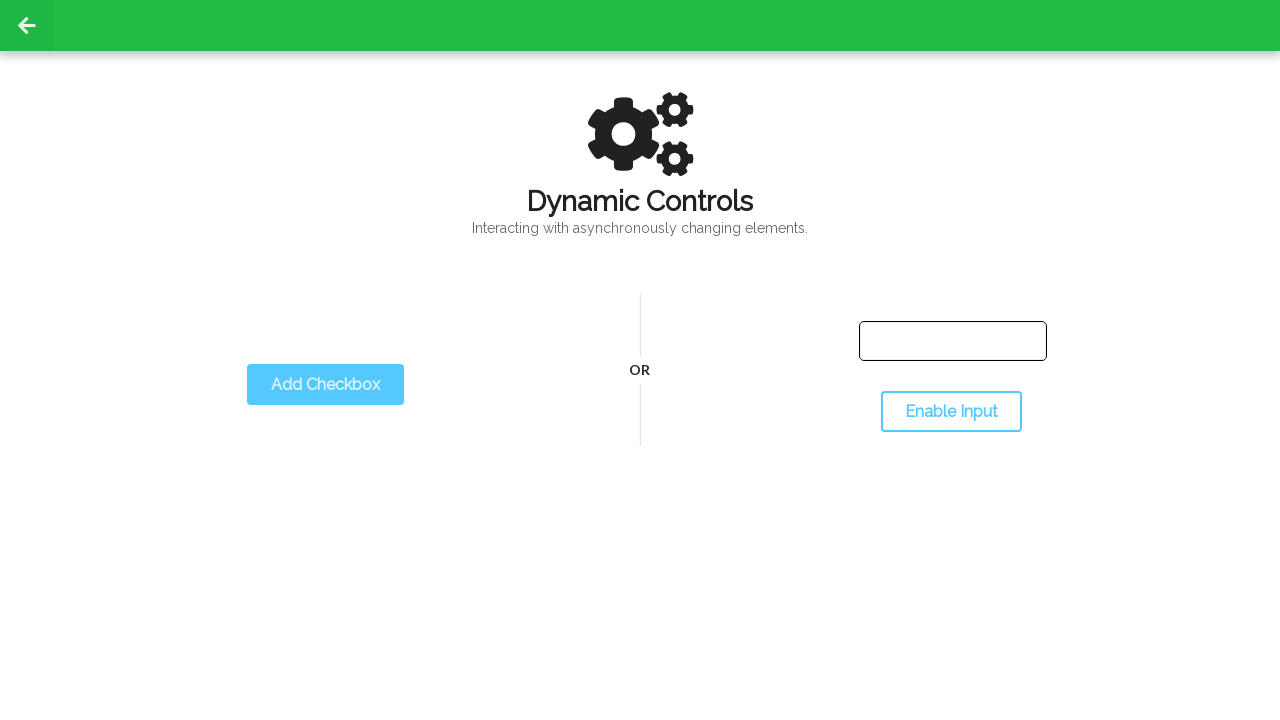

Checkbox disappeared after toggle
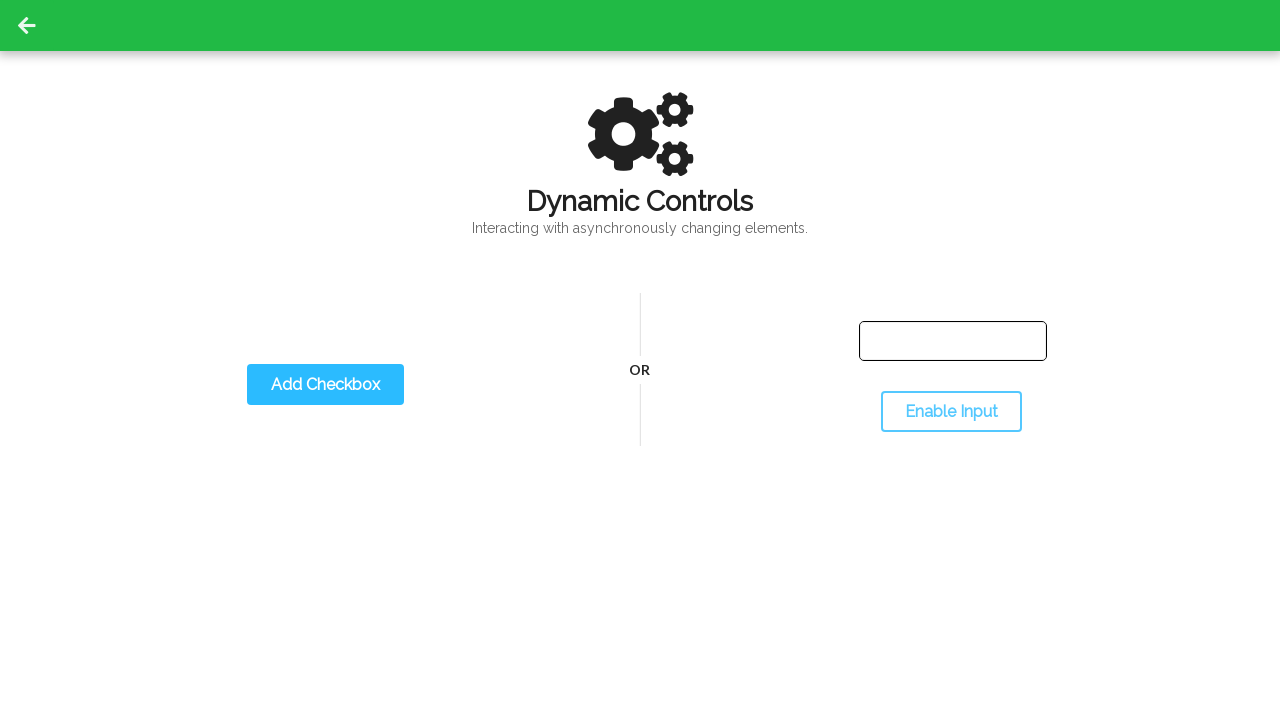

Clicked toggle button to restore checkbox at (325, 385) on #toggleCheckbox
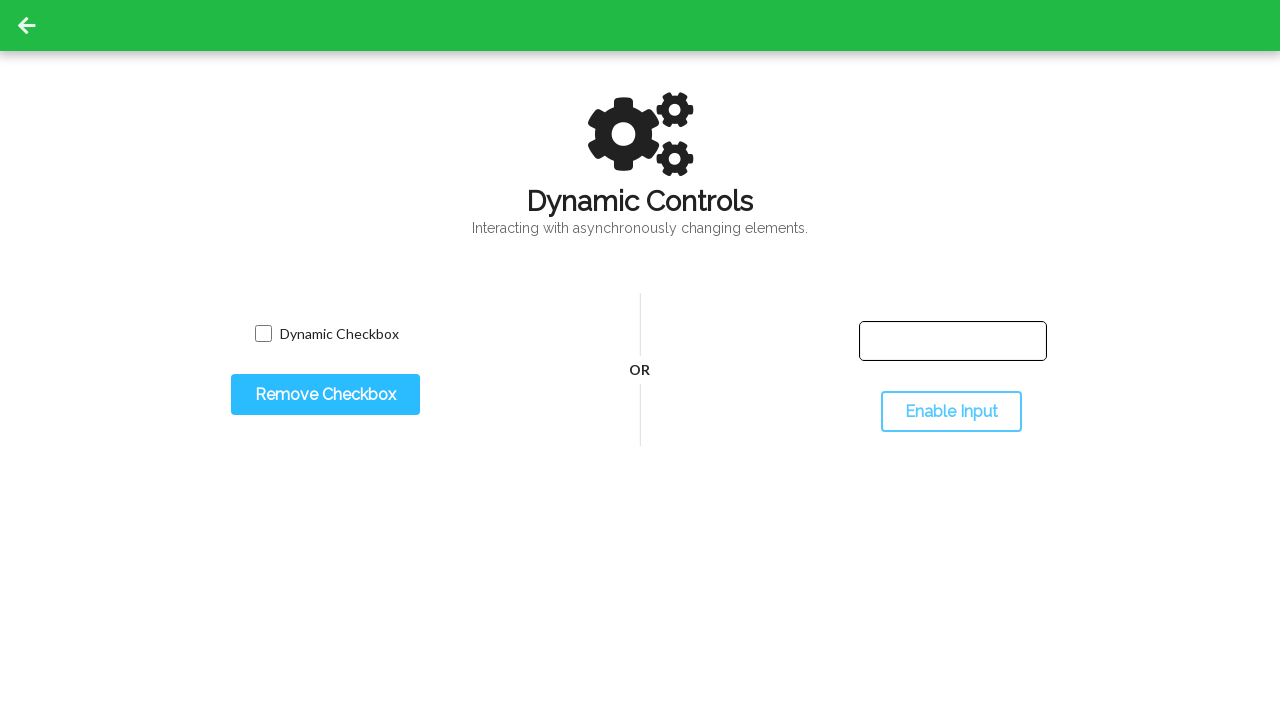

Checkbox reappeared after second toggle
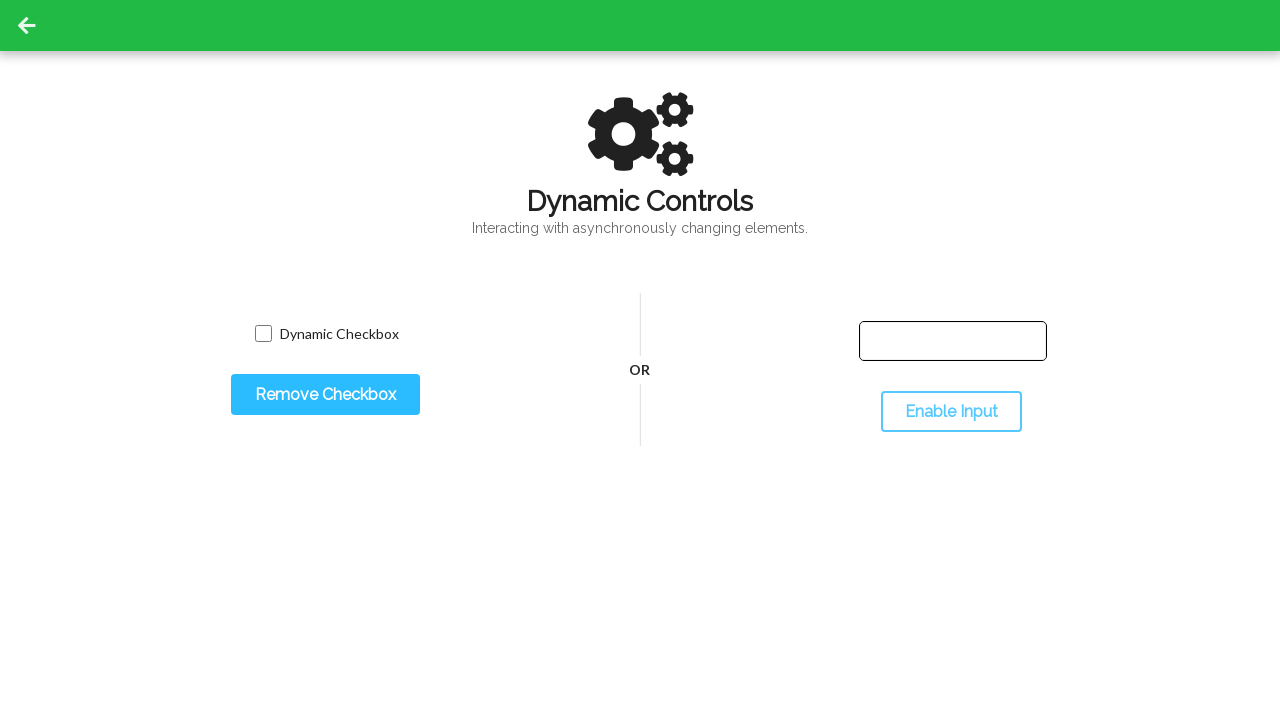

Clicked checkbox to select it at (263, 334) on input.willDisappear
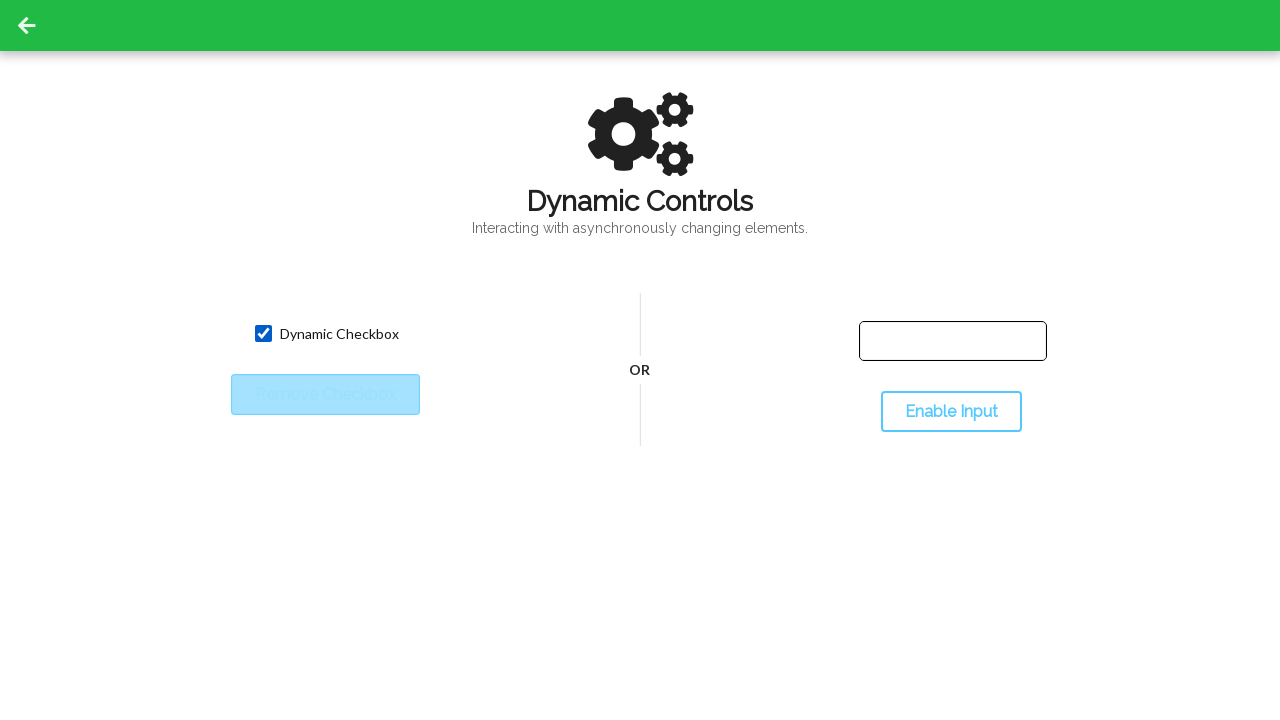

Verified checkbox is selected
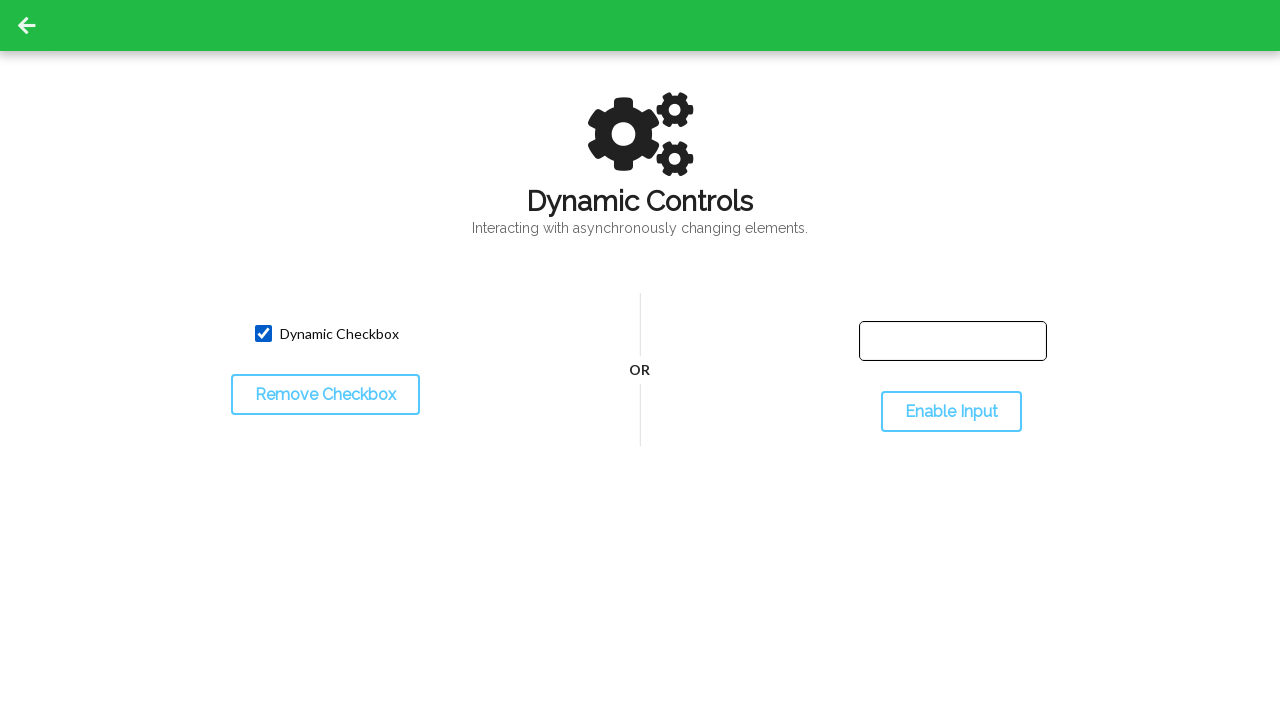

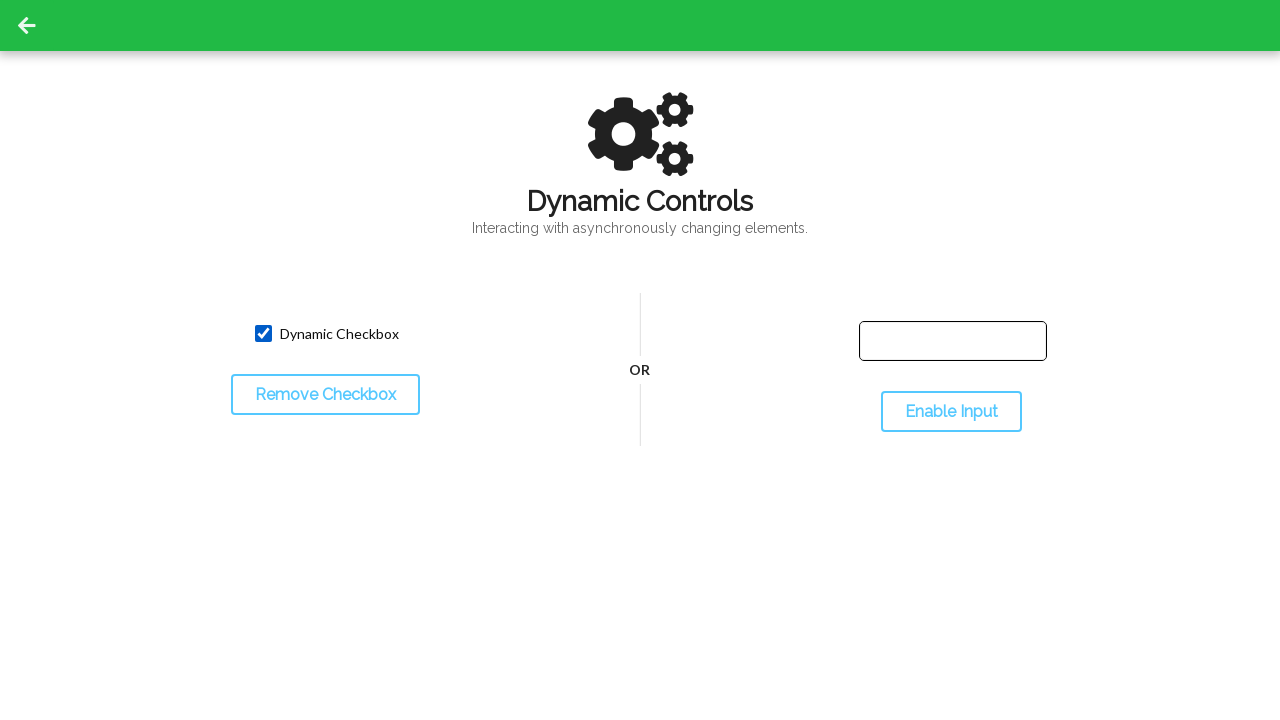